Tests registration form validation when confirm email doesn't match the primary email

Starting URL: https://alada.vn/tai-khoan/dang-ky.html

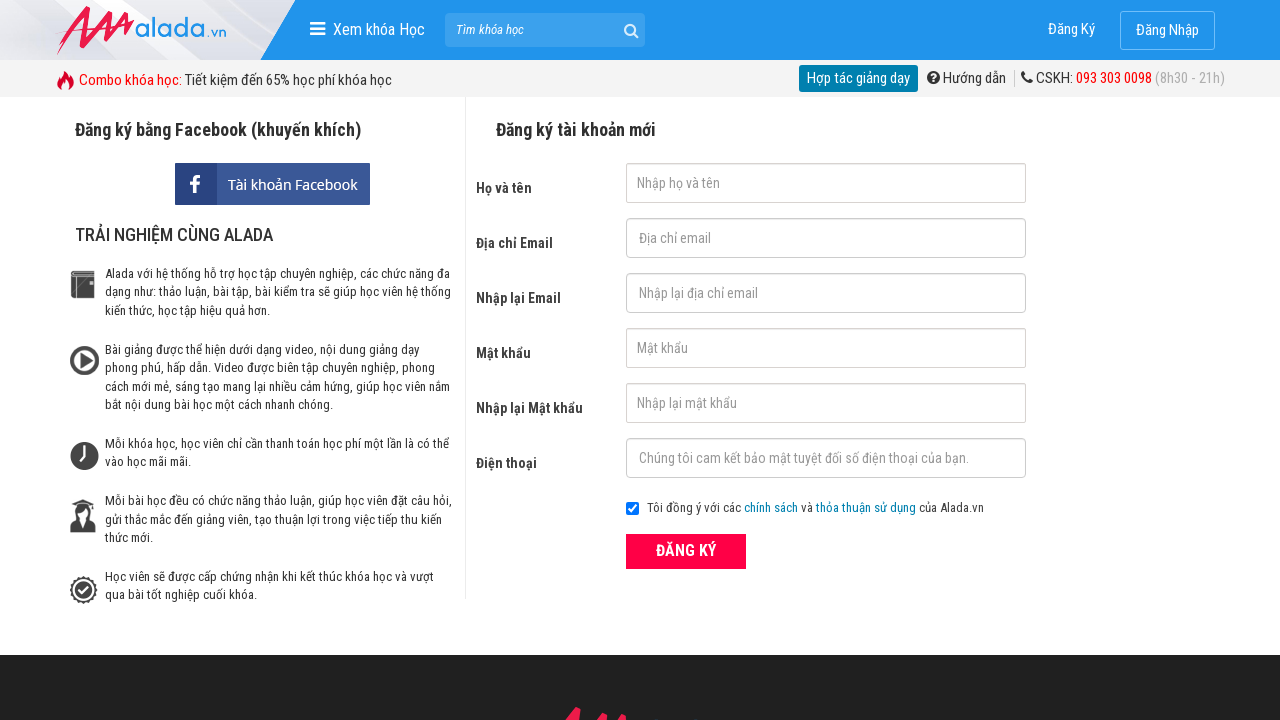

Filled first name field with 'John' on #txtFirstname
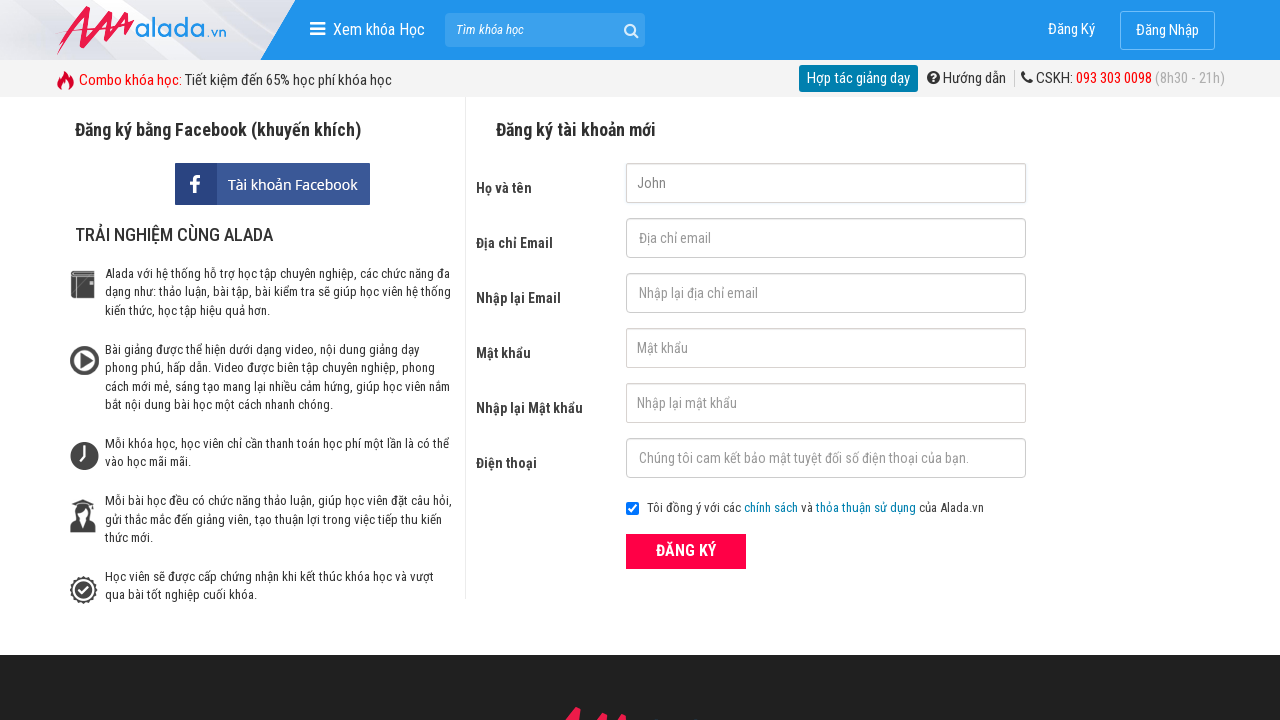

Filled email field with 'john@gmail.com' on #txtEmail
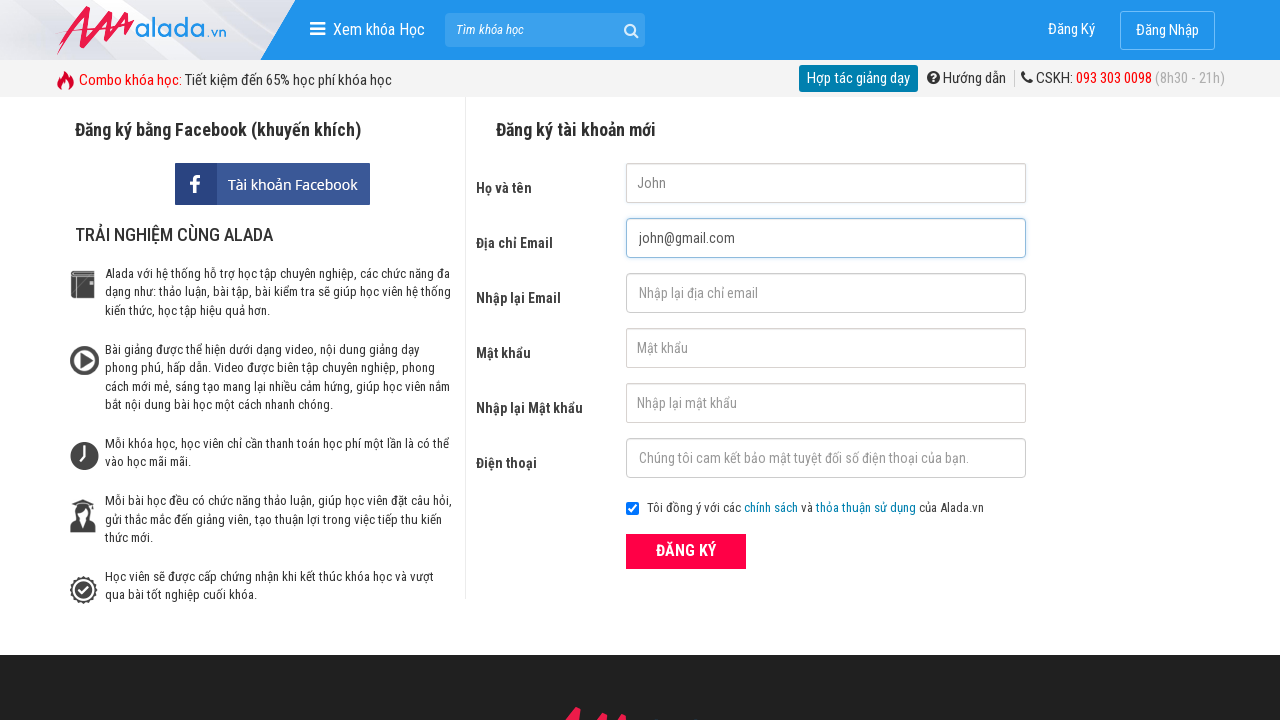

Filled confirm email field with mismatched email '456@@' on #txtCEmail
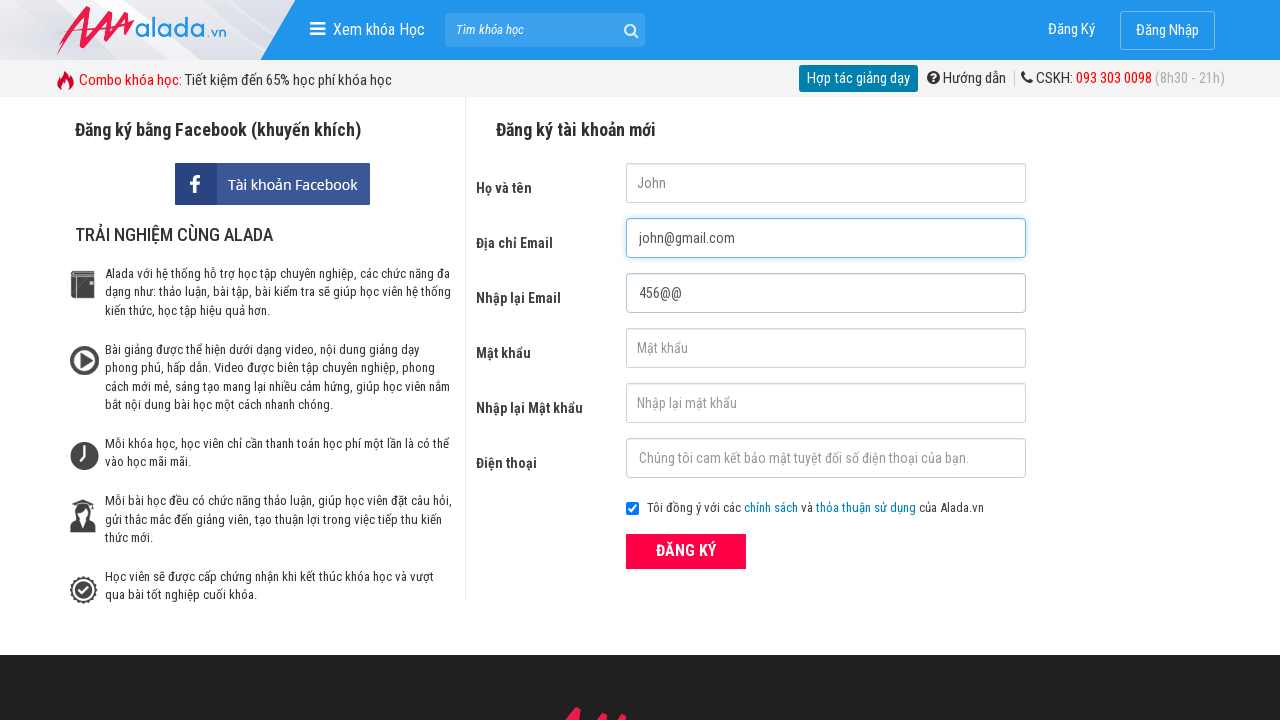

Filled password field with '123456' on #txtPassword
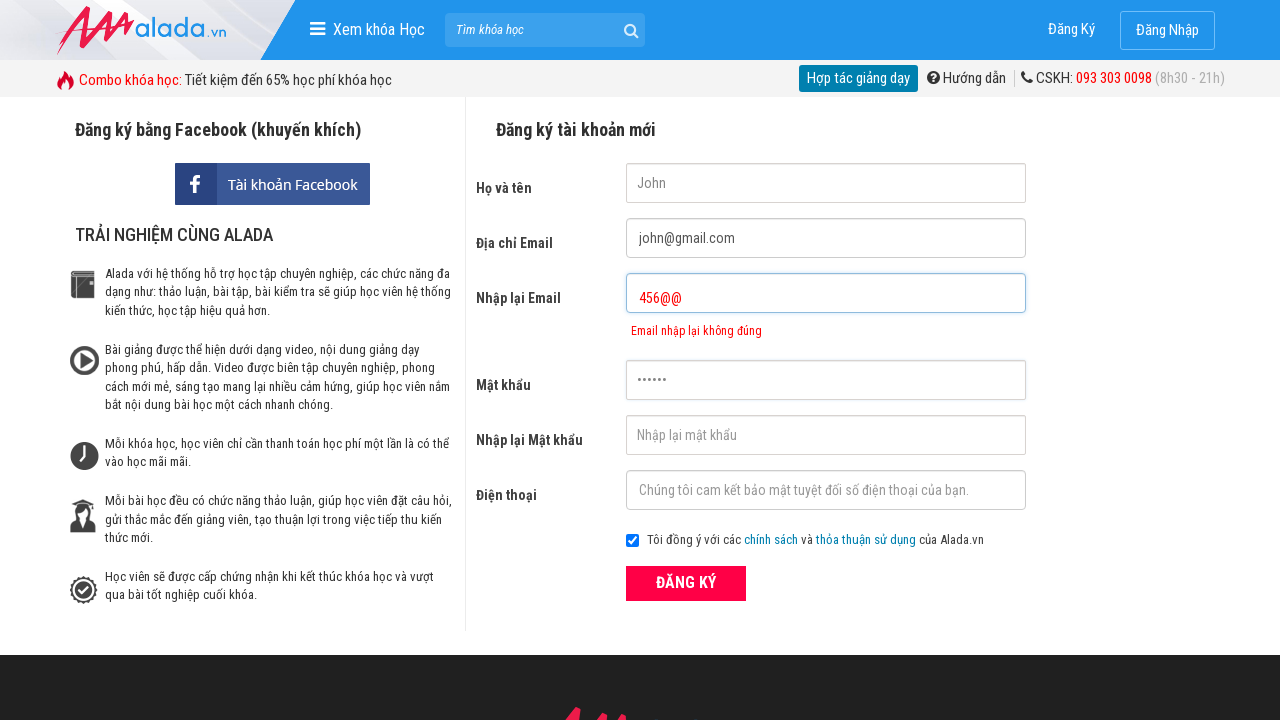

Filled confirm password field with '123456' on #txtCPassword
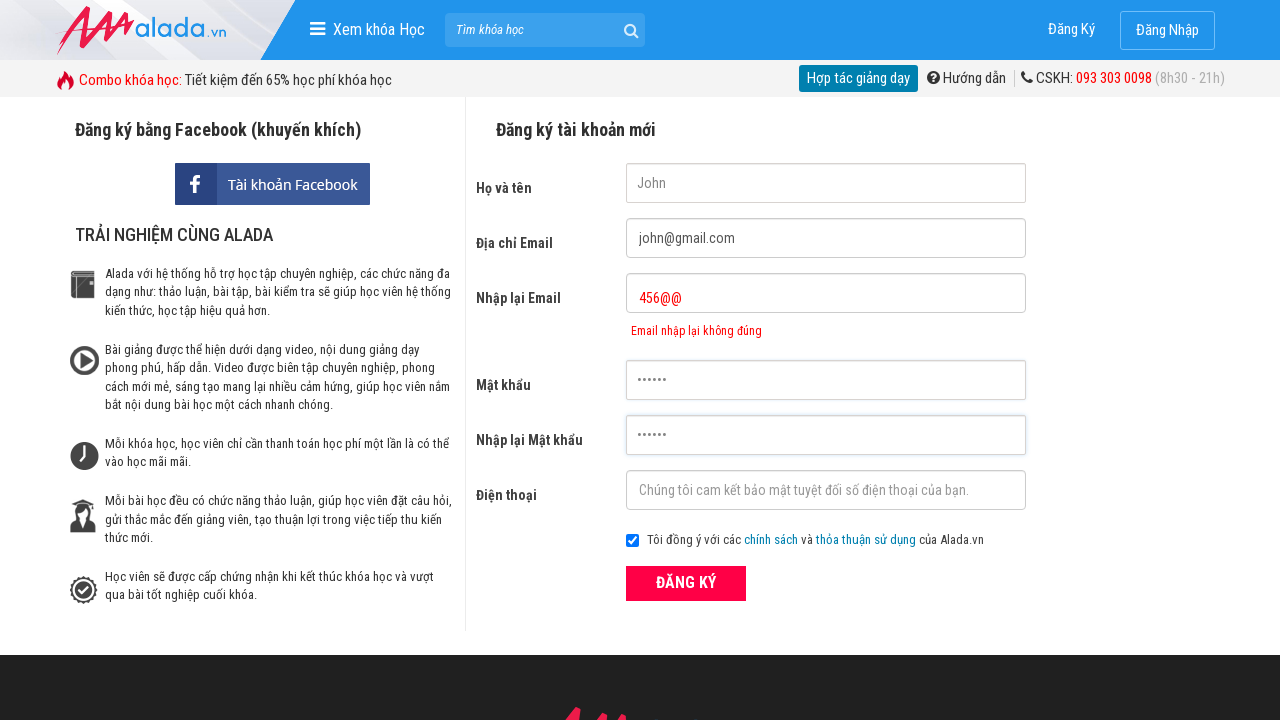

Filled phone field with '0123456789' on #txtPhone
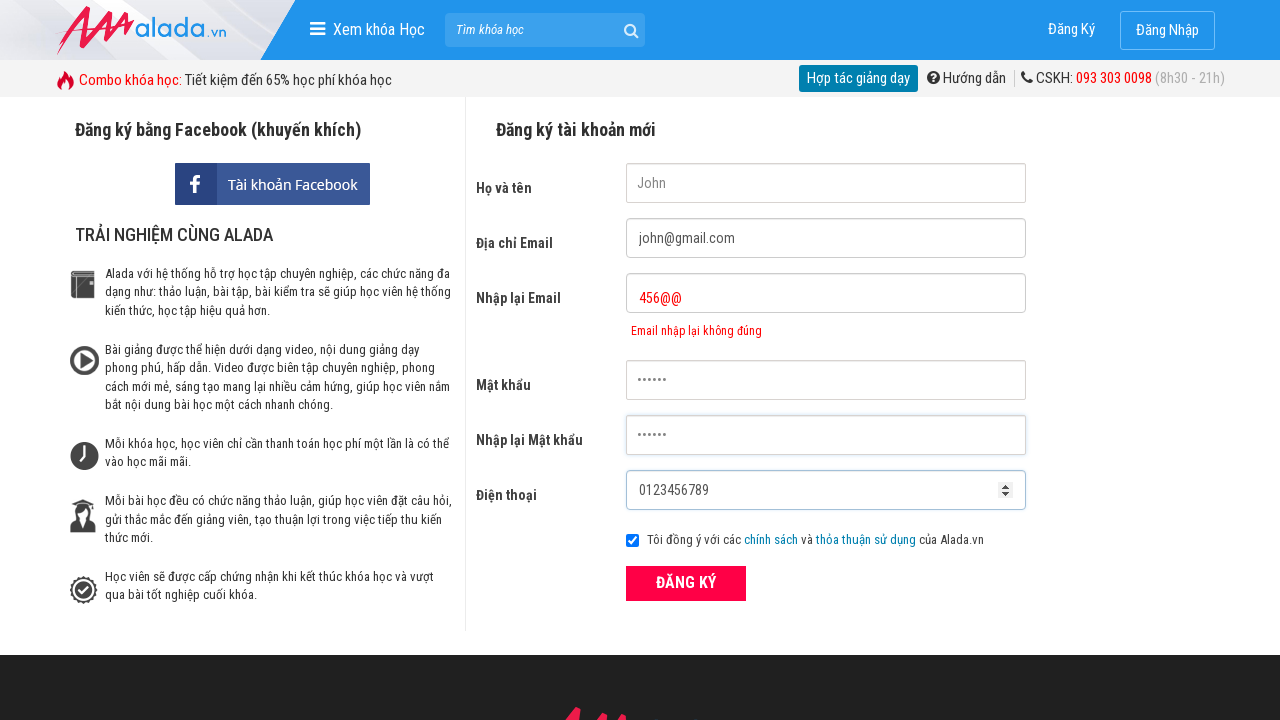

Clicked ĐĂNG KÝ (register) button at (686, 583) on xpath=//form[@id='frmLogin']//button[text()='ĐĂNG KÝ']
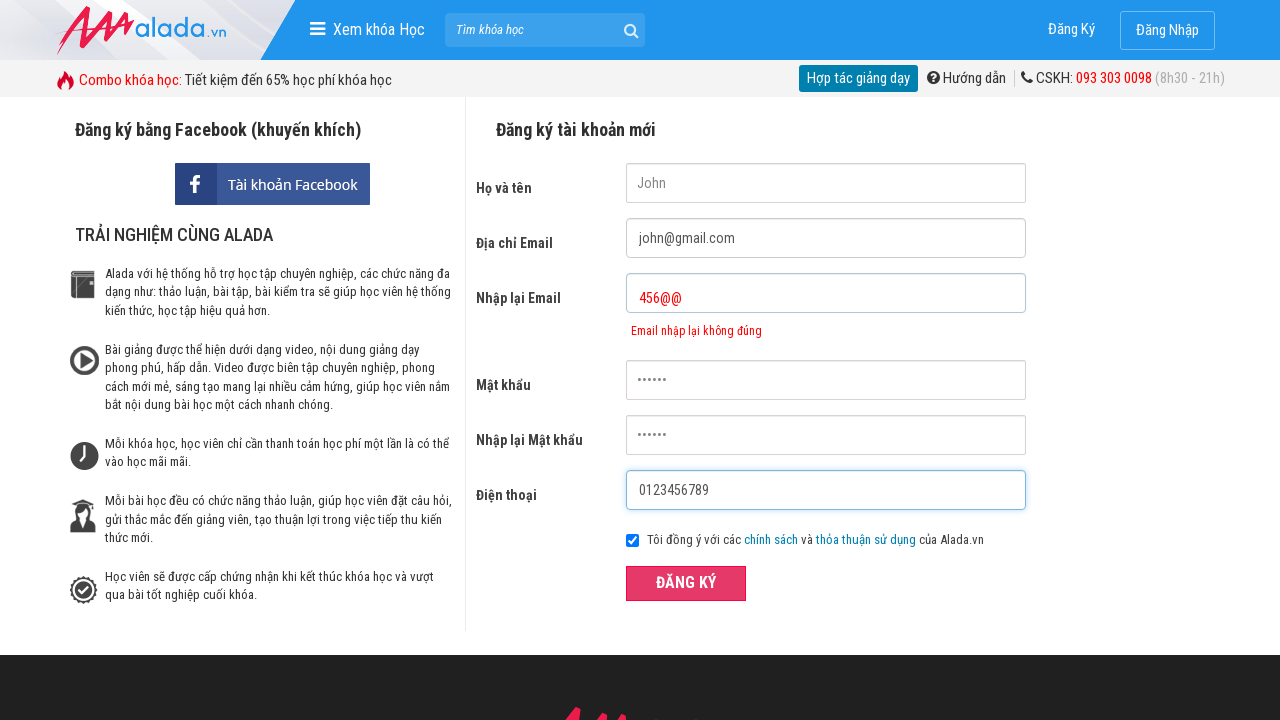

Waited for confirm email error message to appear
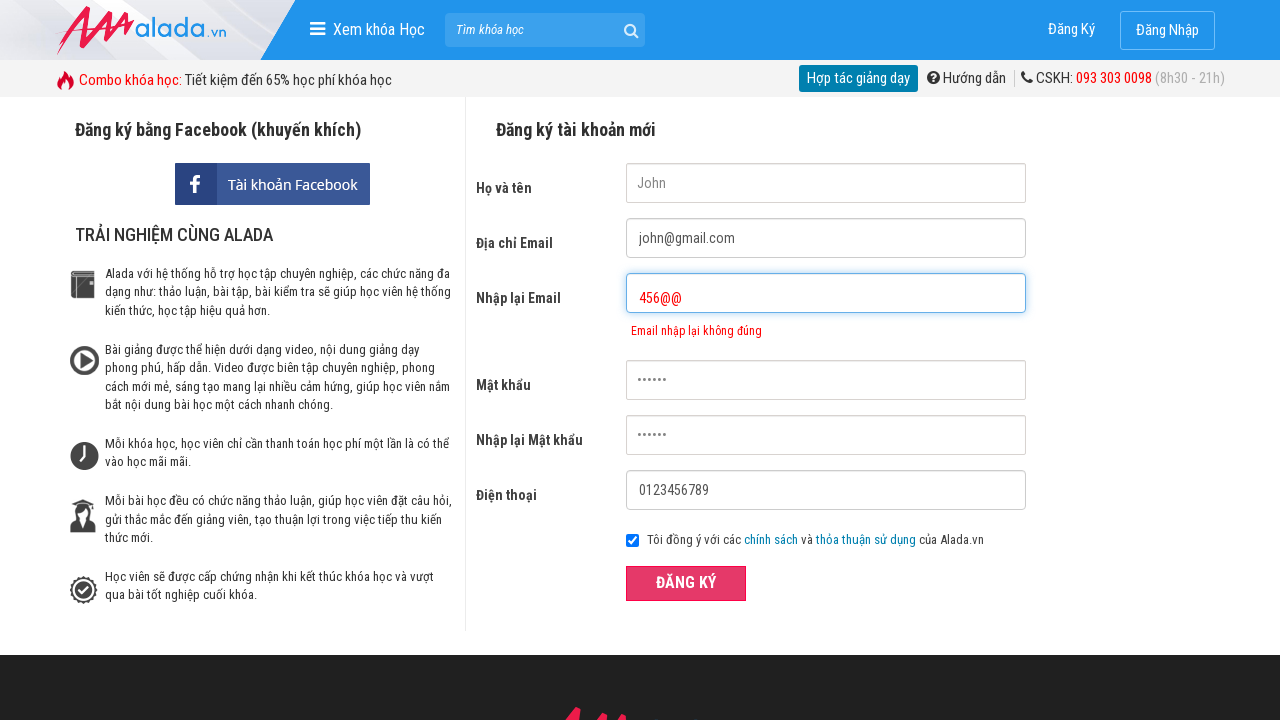

Verified confirm email error message displays 'Email nhập lại không đúng'
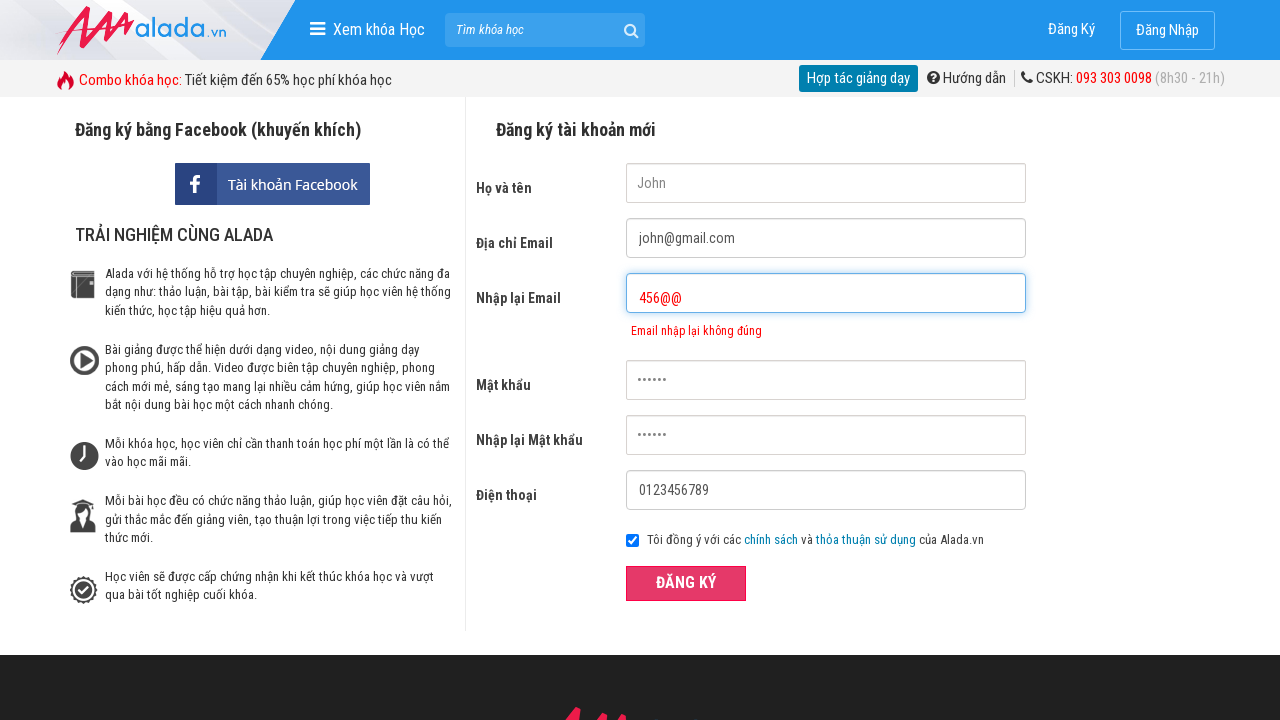

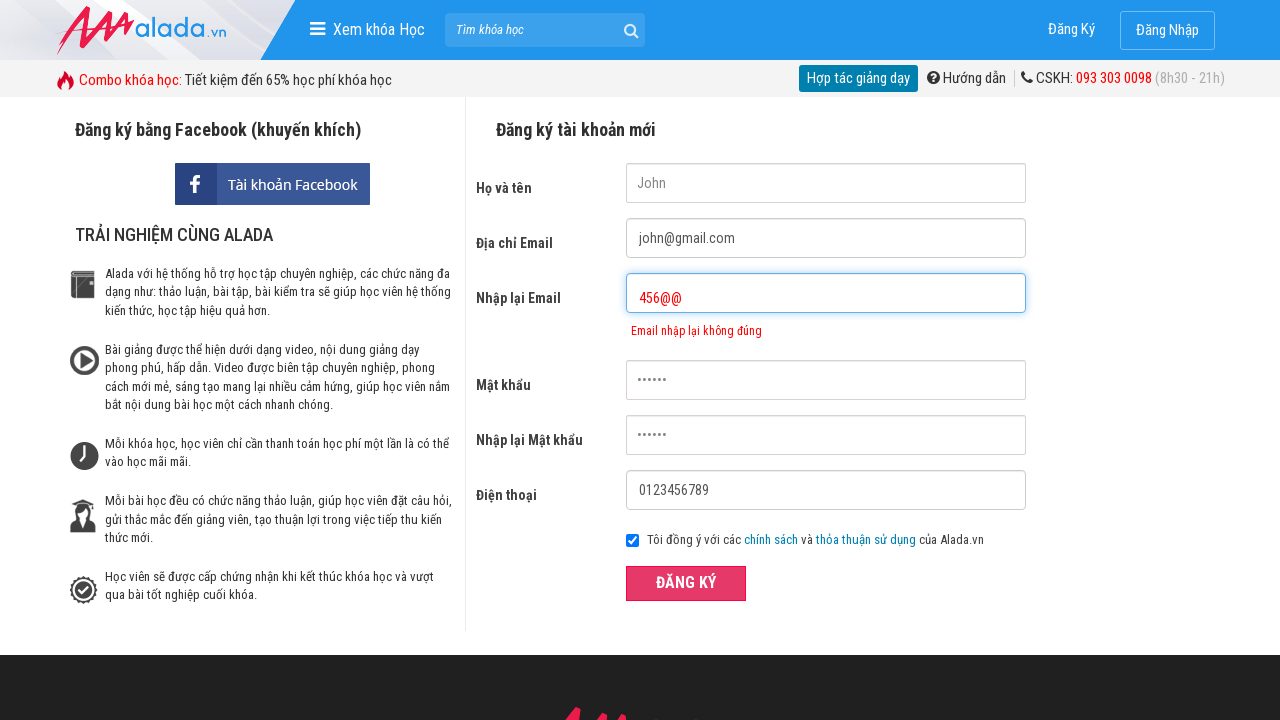